Tests switching to an iframe and interacting with content inside it

Starting URL: https://demoqa.com/frames

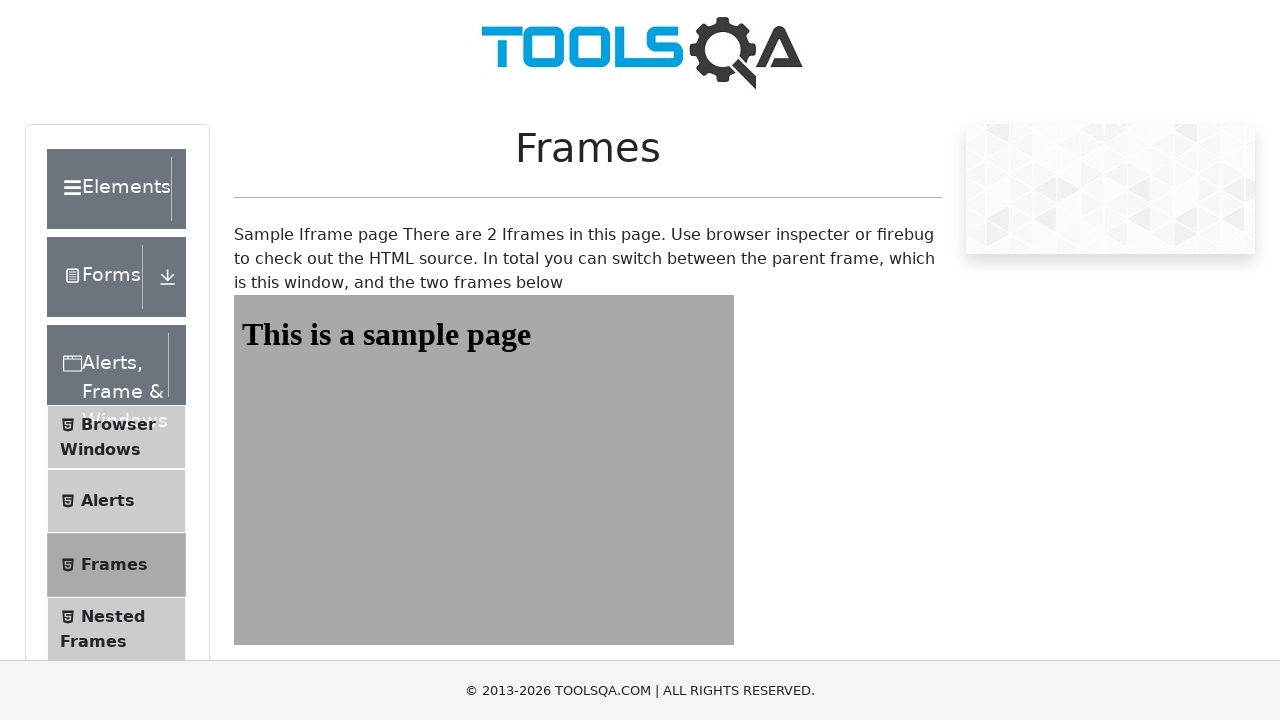

Navigated to https://demoqa.com/frames
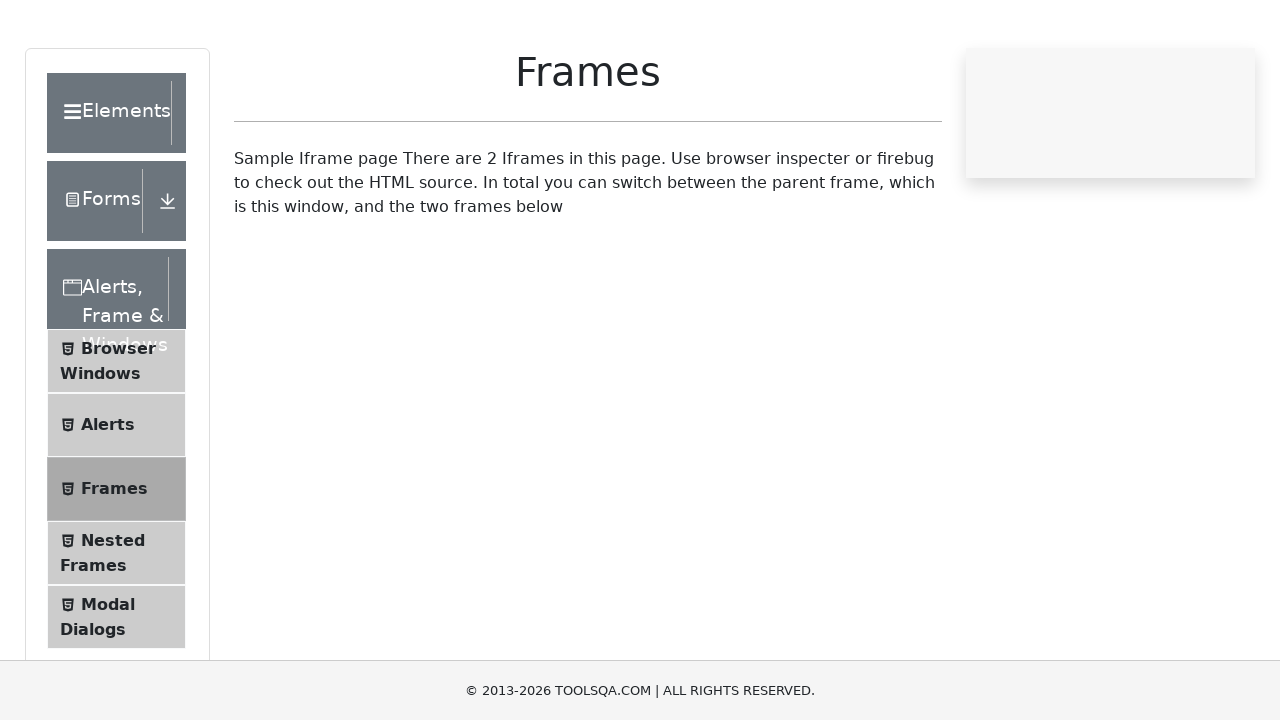

Switched to iframe with name 'frame2'
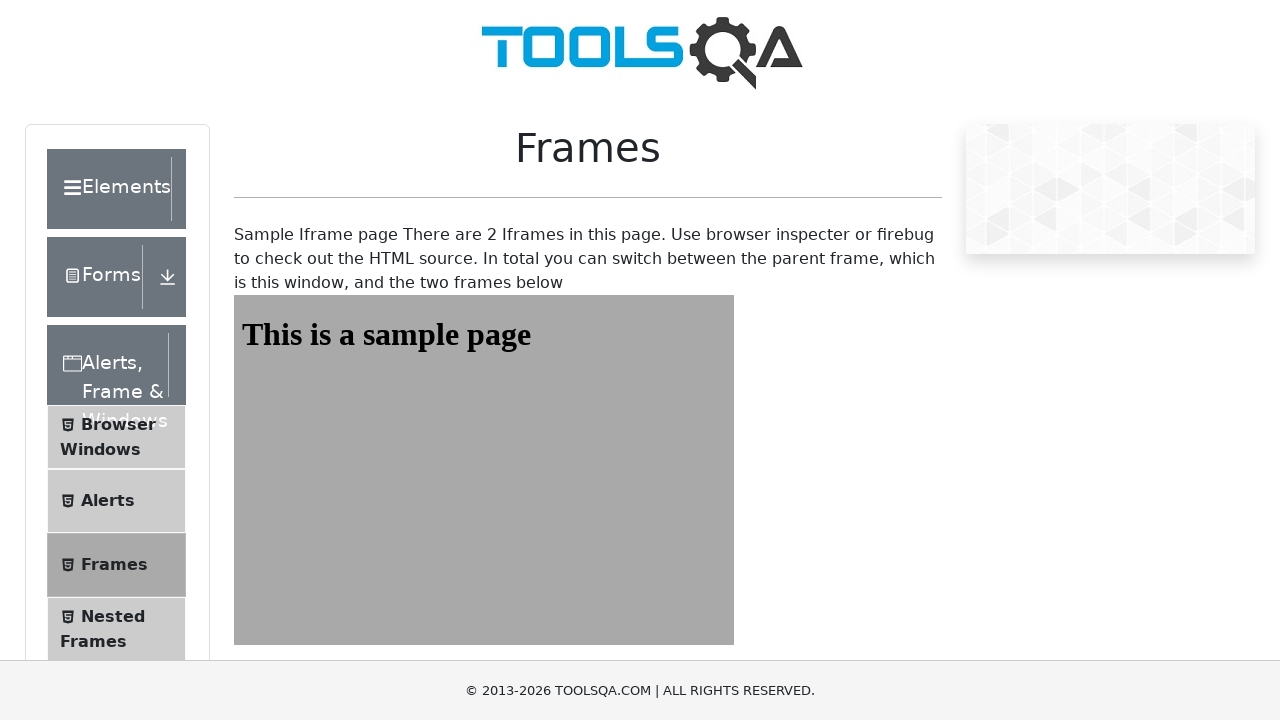

Retrieved text content from #sampleHeading element inside iframe
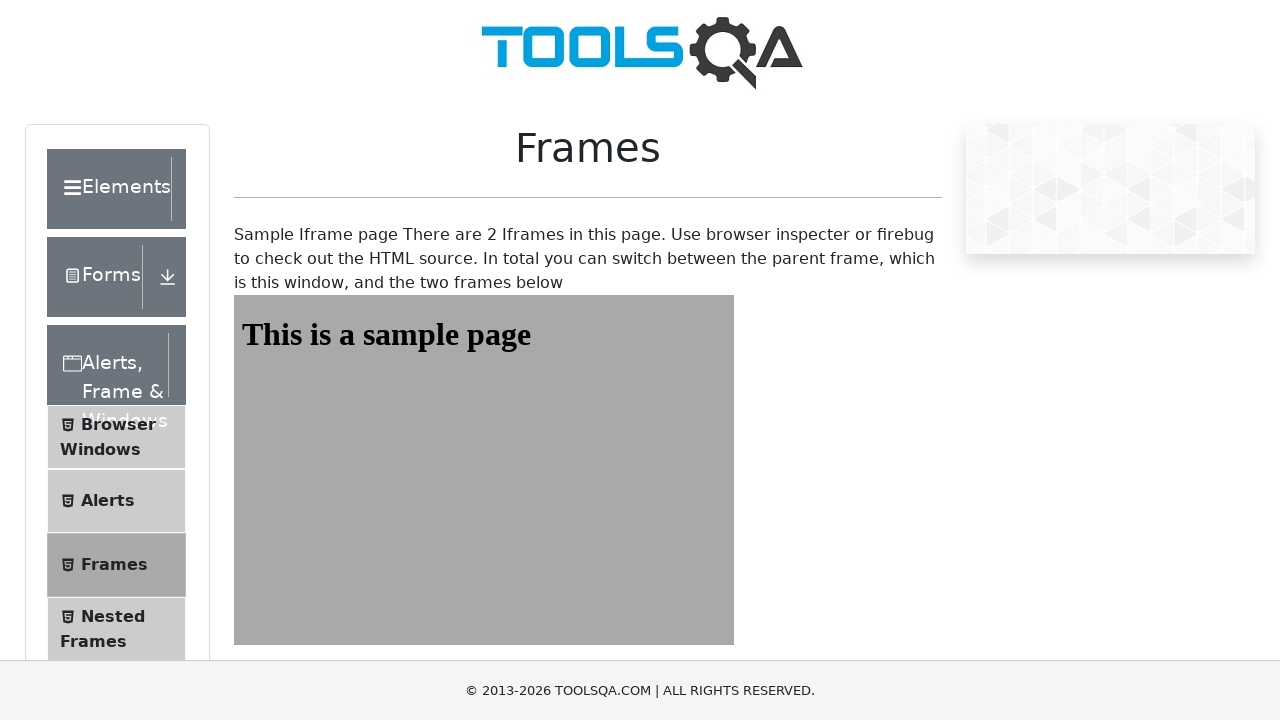

Verified that 'This is a sample page' text is present in heading
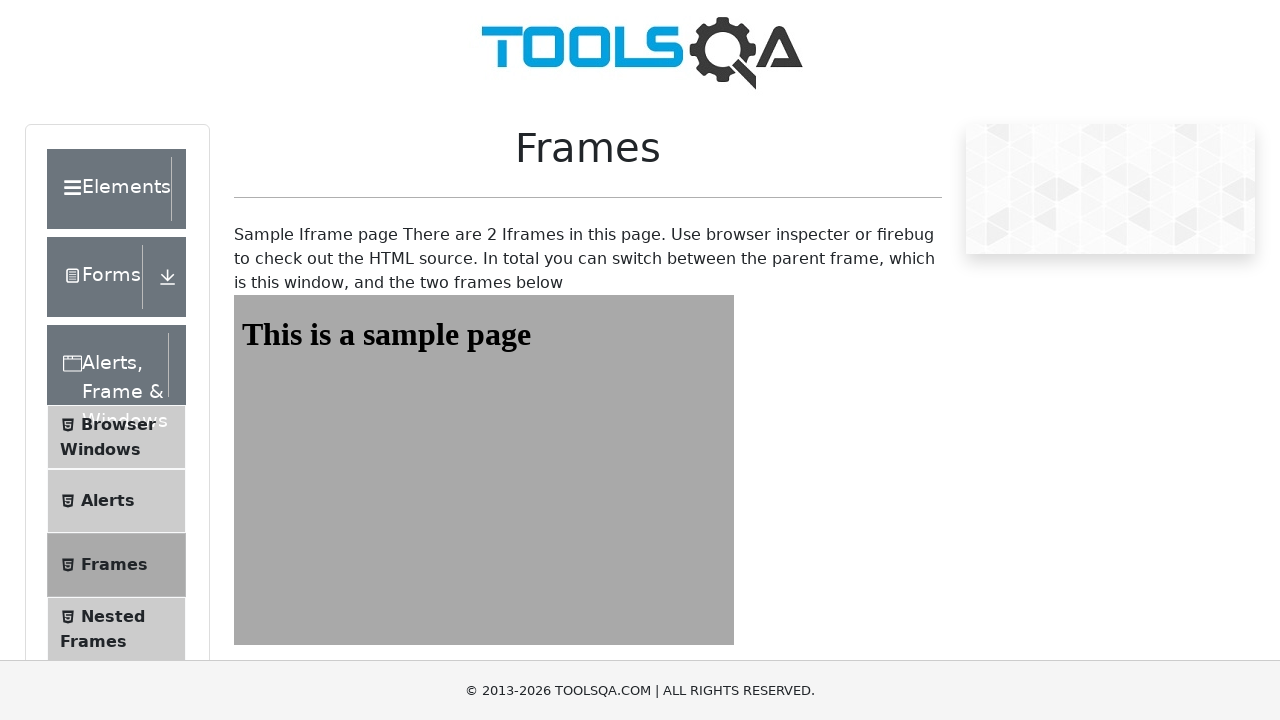

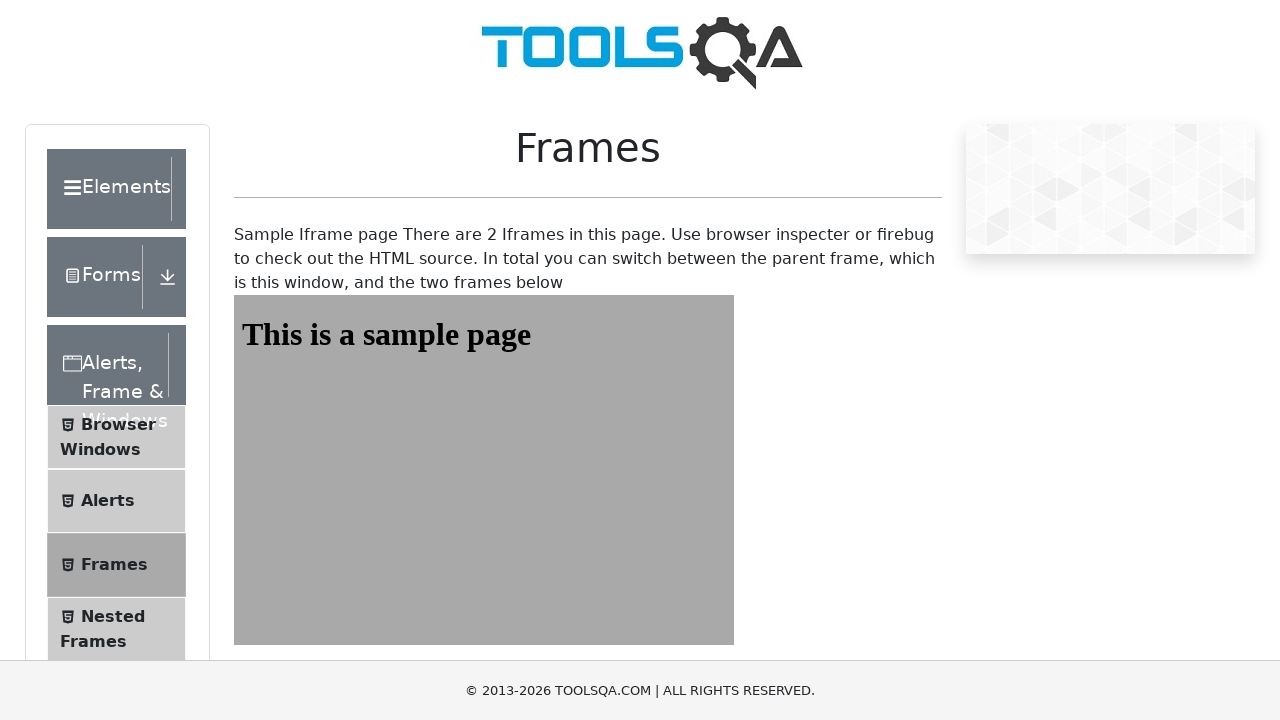